Tests adding multiple specific products (Cucumber, Brocolli, Tomato) to a shopping cart by iterating through available products and clicking "Add to Cart" for matching items.

Starting URL: https://rahulshettyacademy.com/seleniumPractise/#/

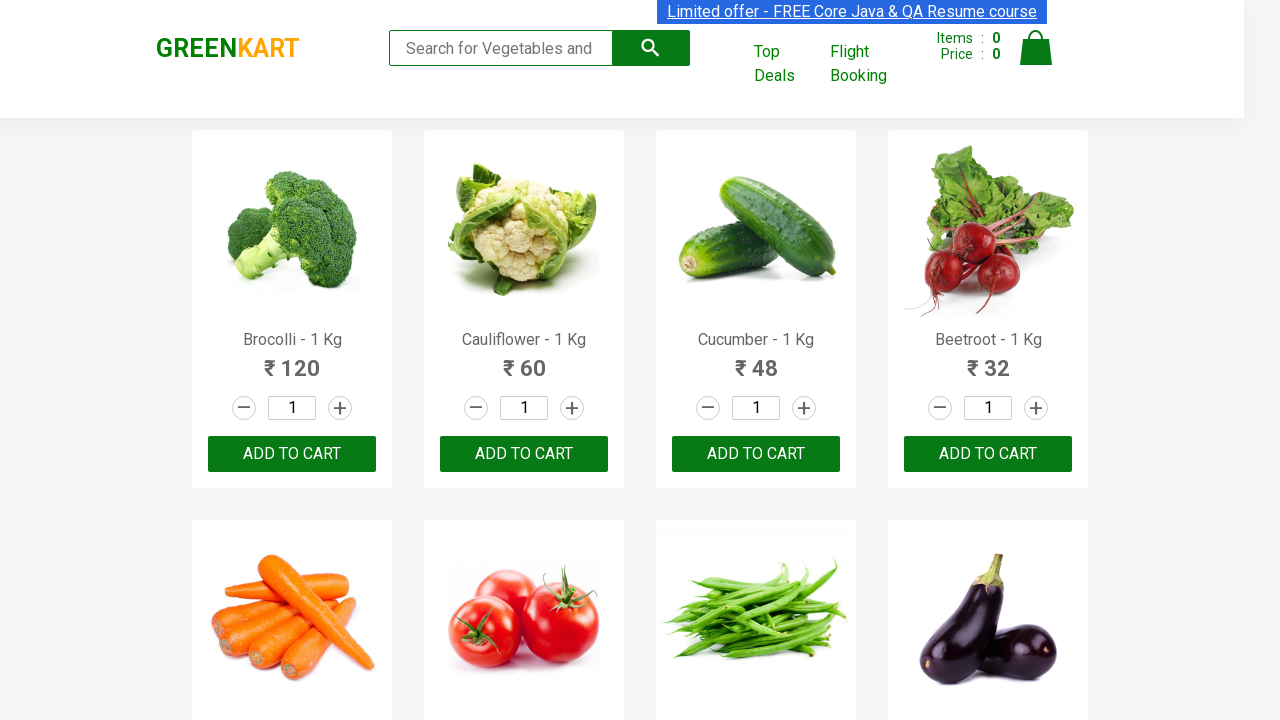

Navigated to Rahul Shetty Academy practice site
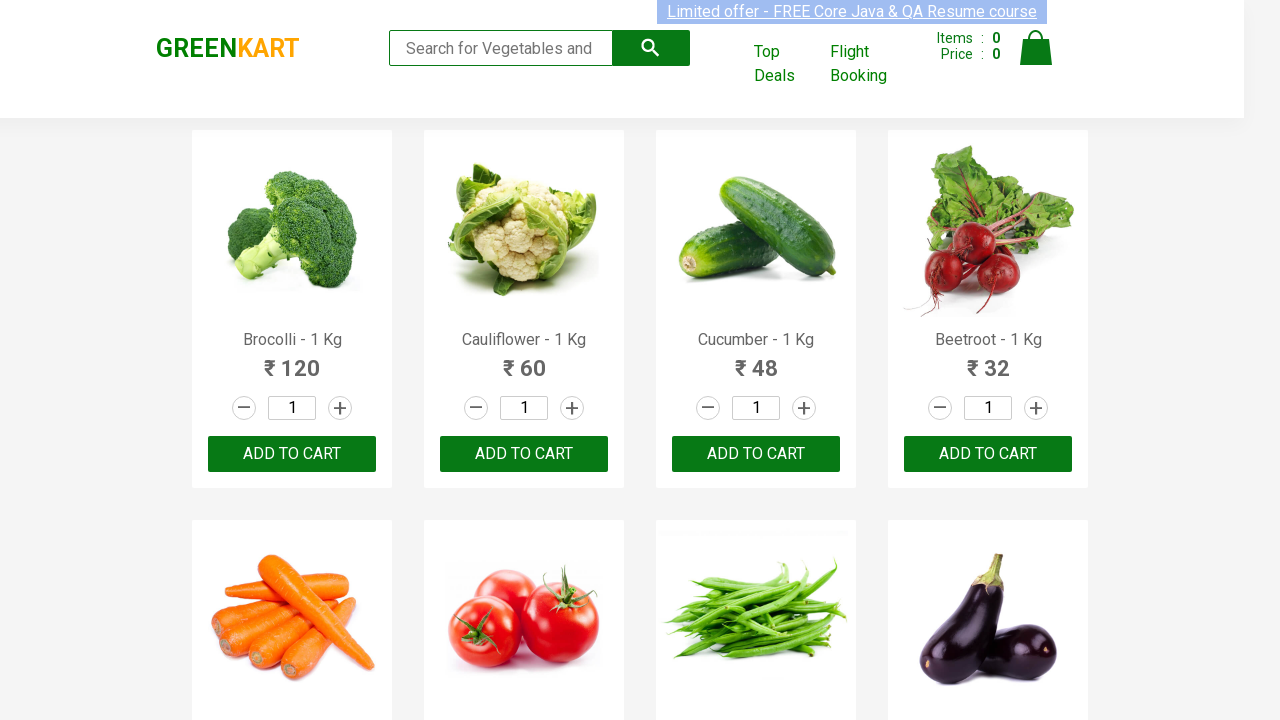

Waited for product list to load
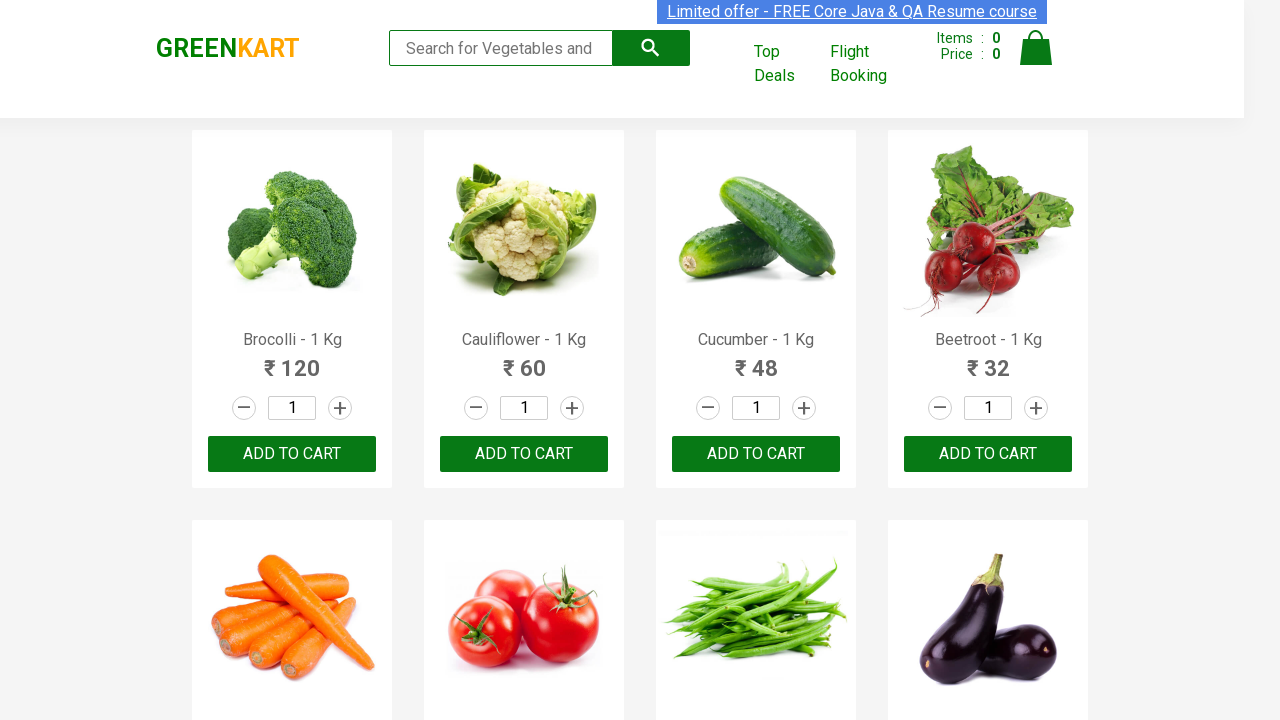

Retrieved all product elements from the page
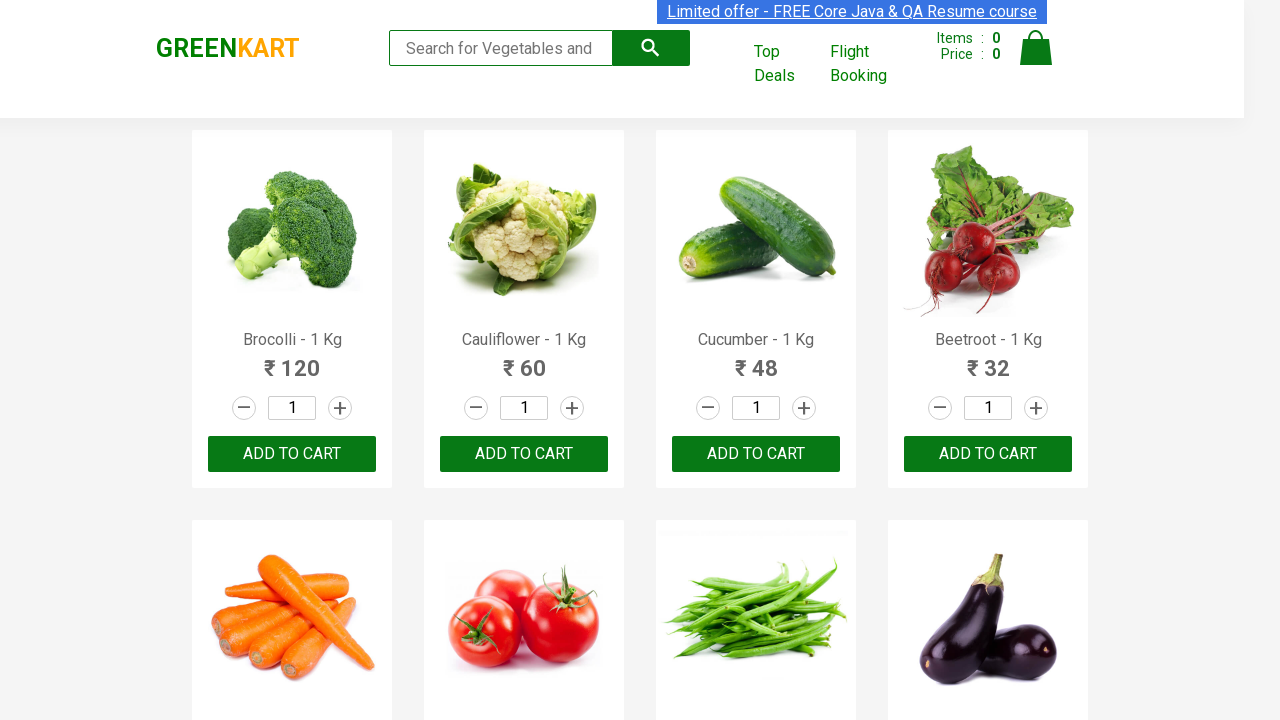

Clicked 'Add to Cart' button for Brocolli at (292, 454) on div.product-action button >> nth=0
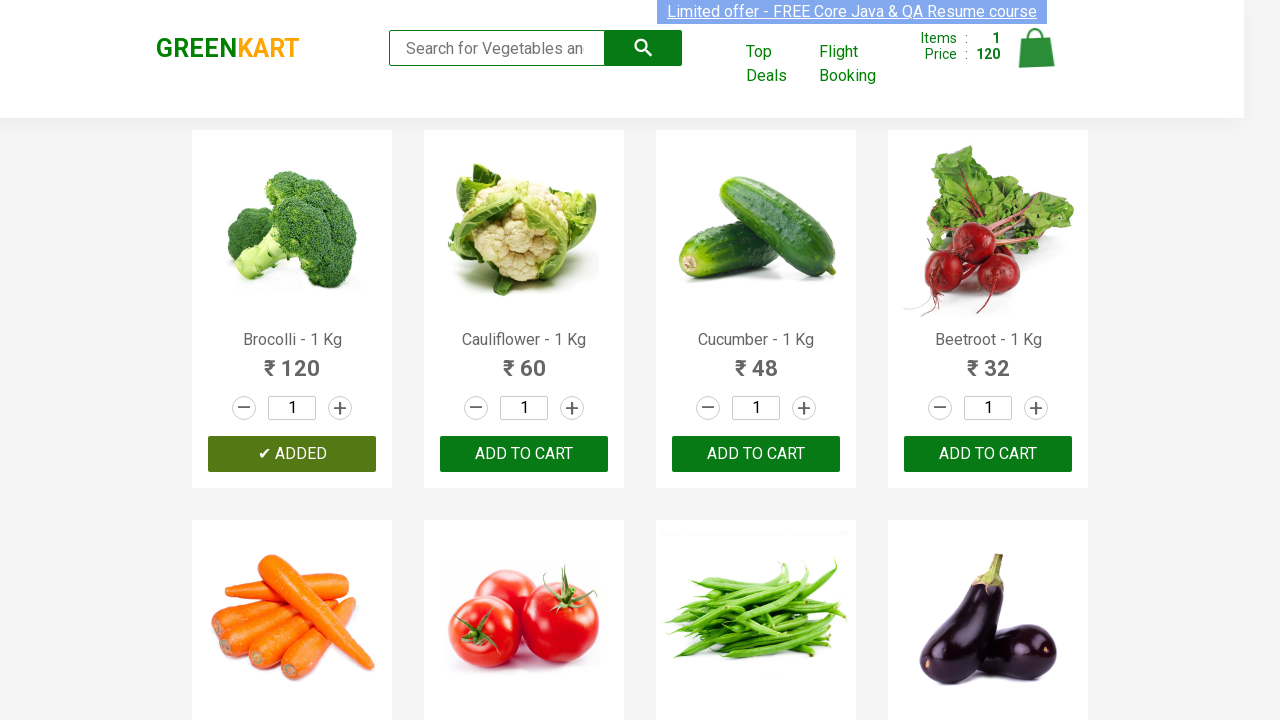

Clicked 'Add to Cart' button for Cucumber at (756, 454) on div.product-action button >> nth=2
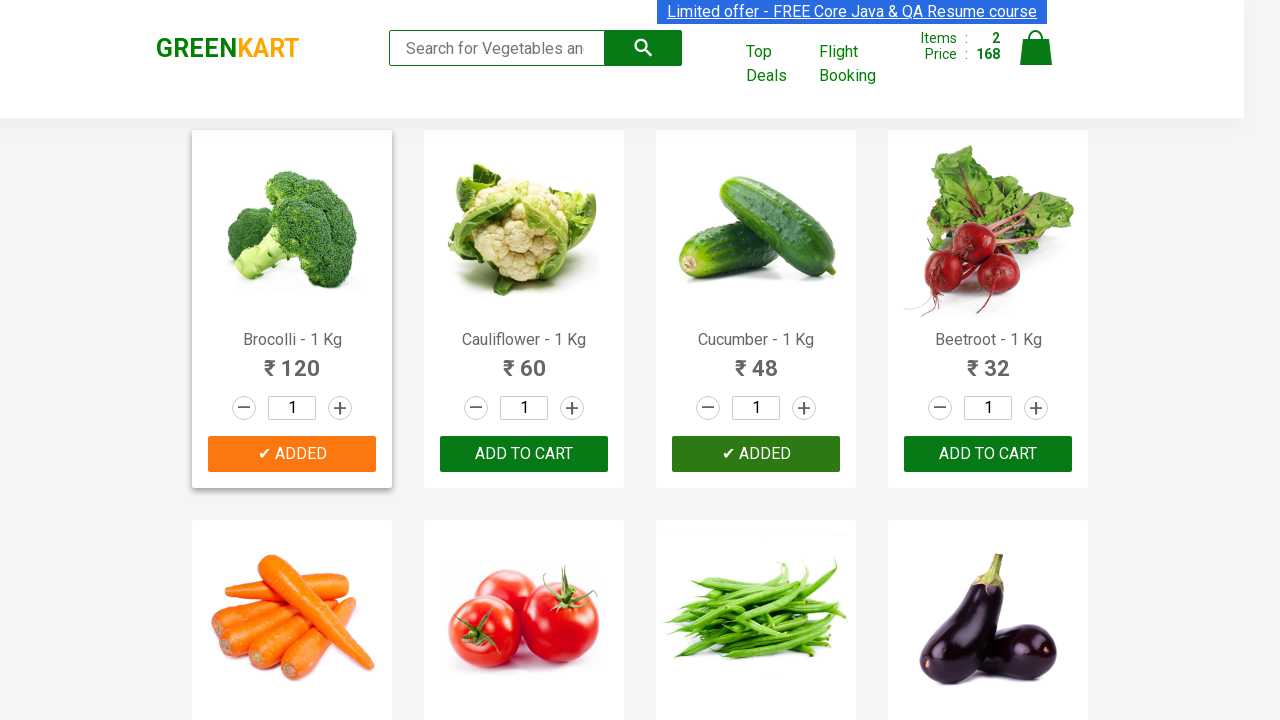

Clicked 'Add to Cart' button for Tomato at (524, 360) on div.product-action button >> nth=5
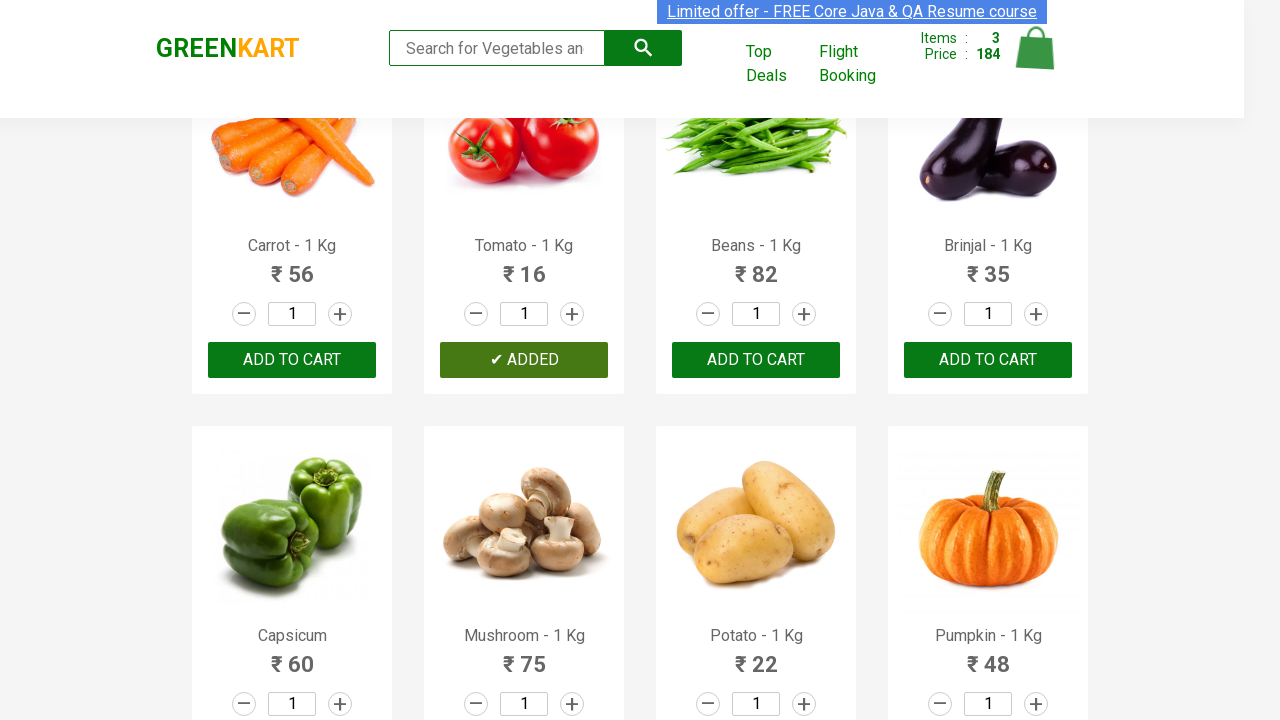

Waited for cart to update
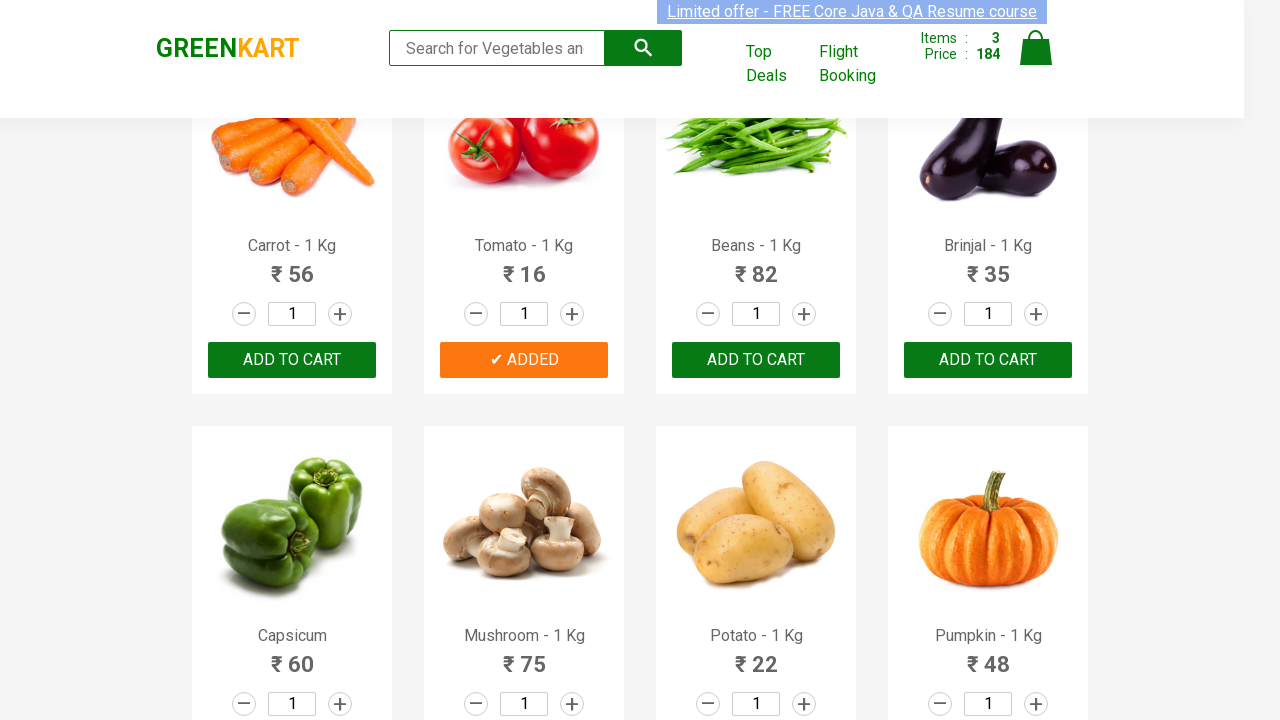

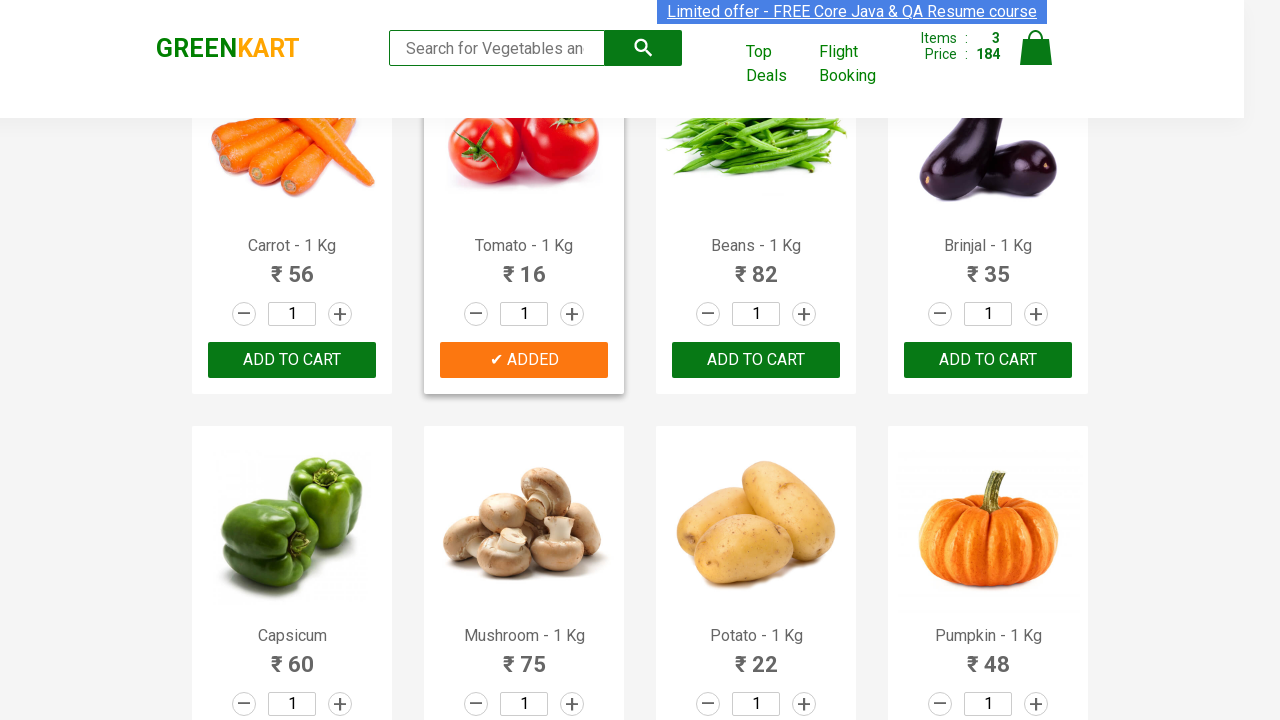